Tests filling a text input field by locating it using its ID attribute on a test automation practice page

Starting URL: https://testautomationpractice.blogspot.com/

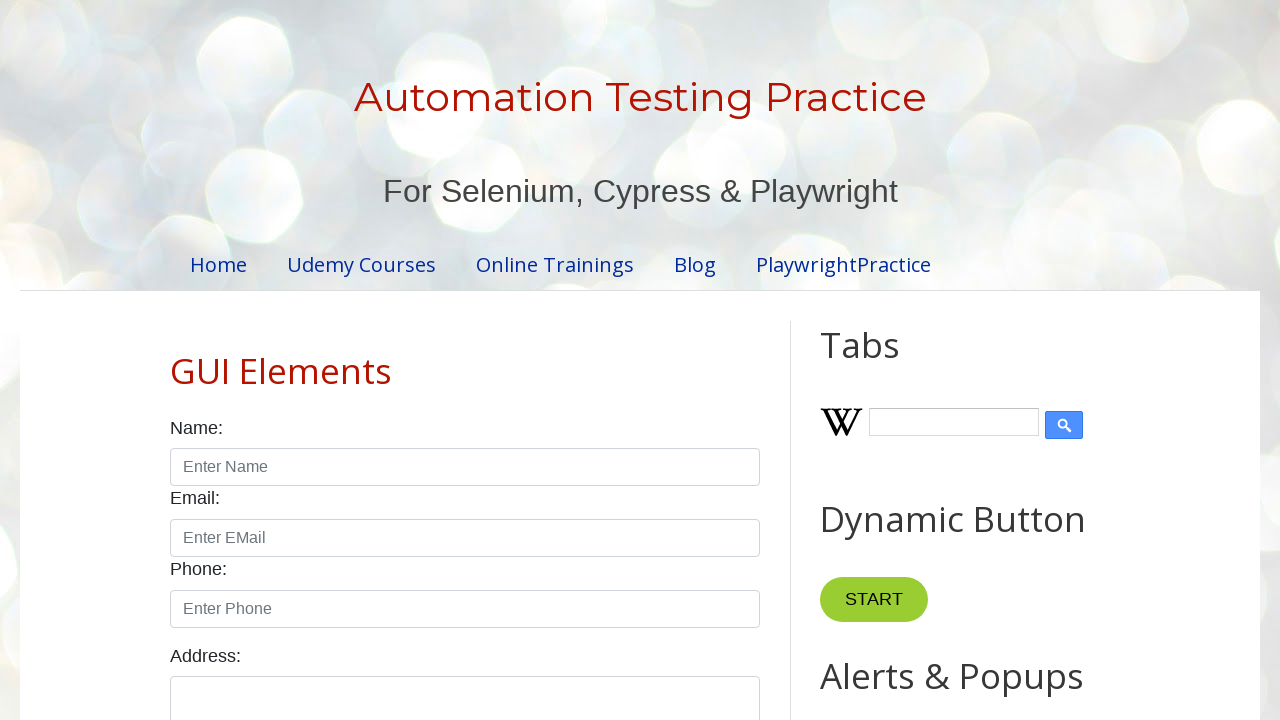

Filled name input field with 'by id' using ID locator on #name
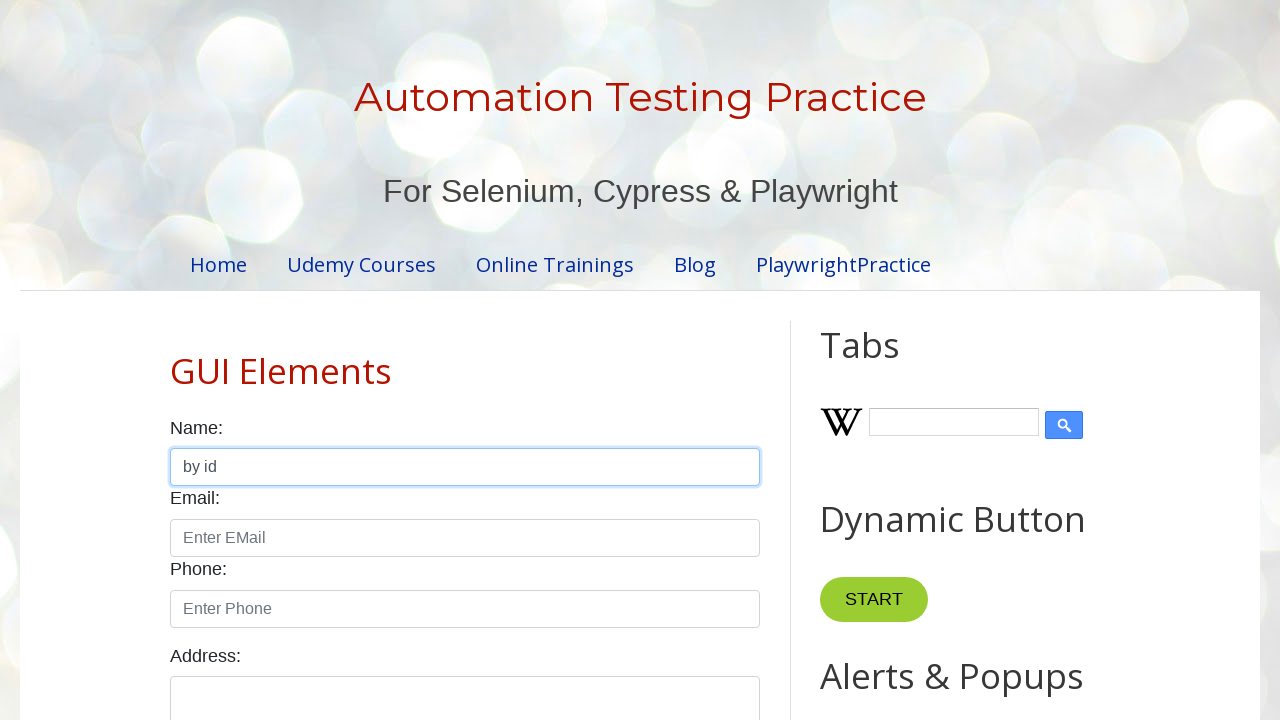

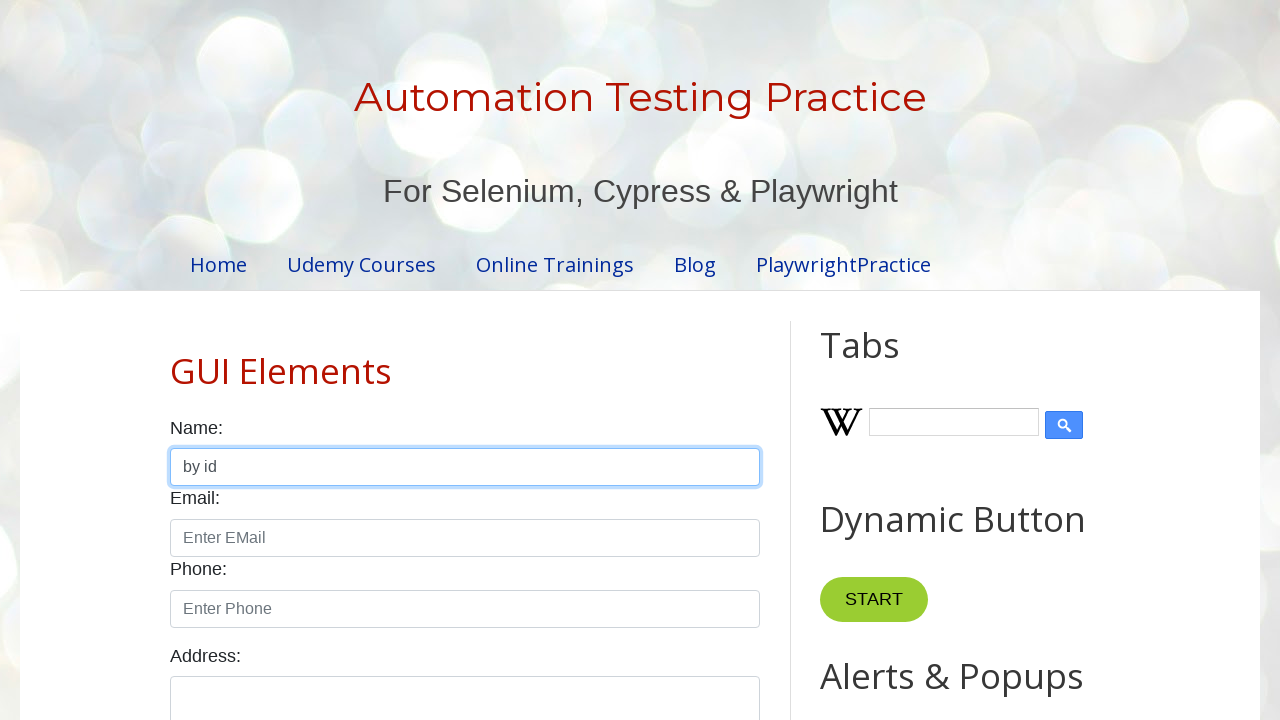